Verifies that the OpenWeatherMap homepage loads correctly by checking the URL contains 'openweathermap'

Starting URL: https://openweathermap.org/

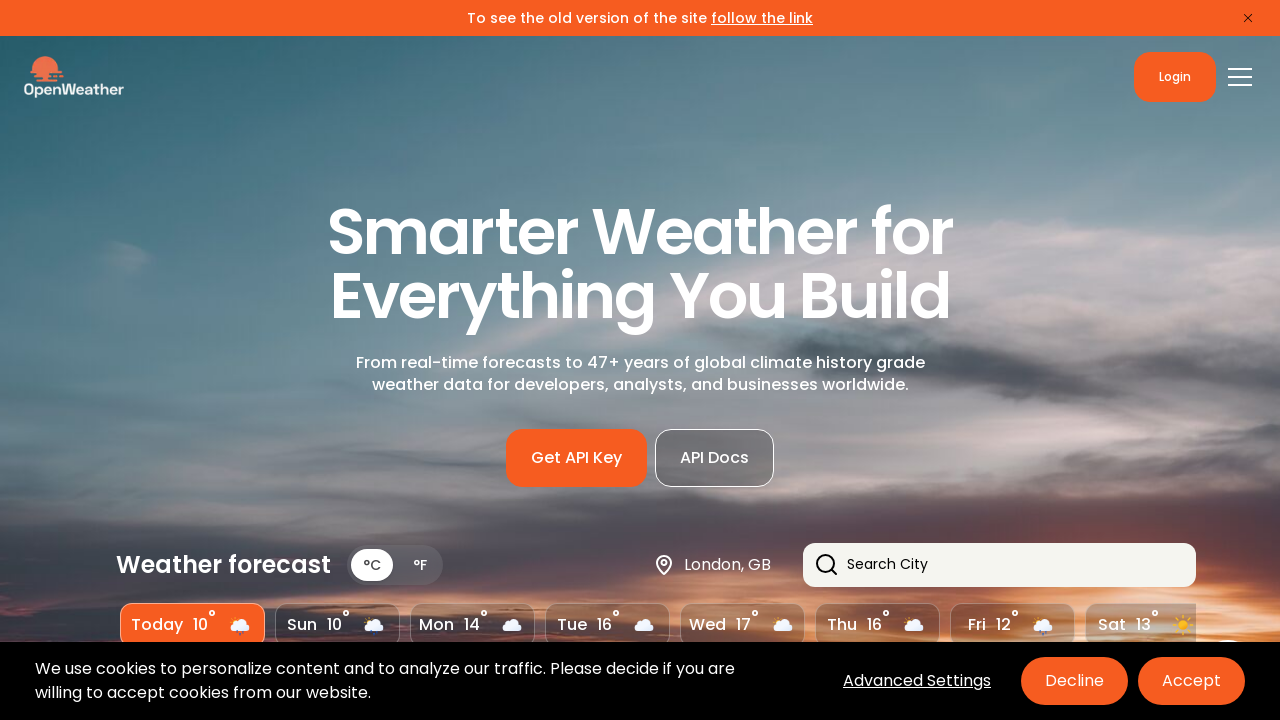

Navigated to OpenWeatherMap homepage
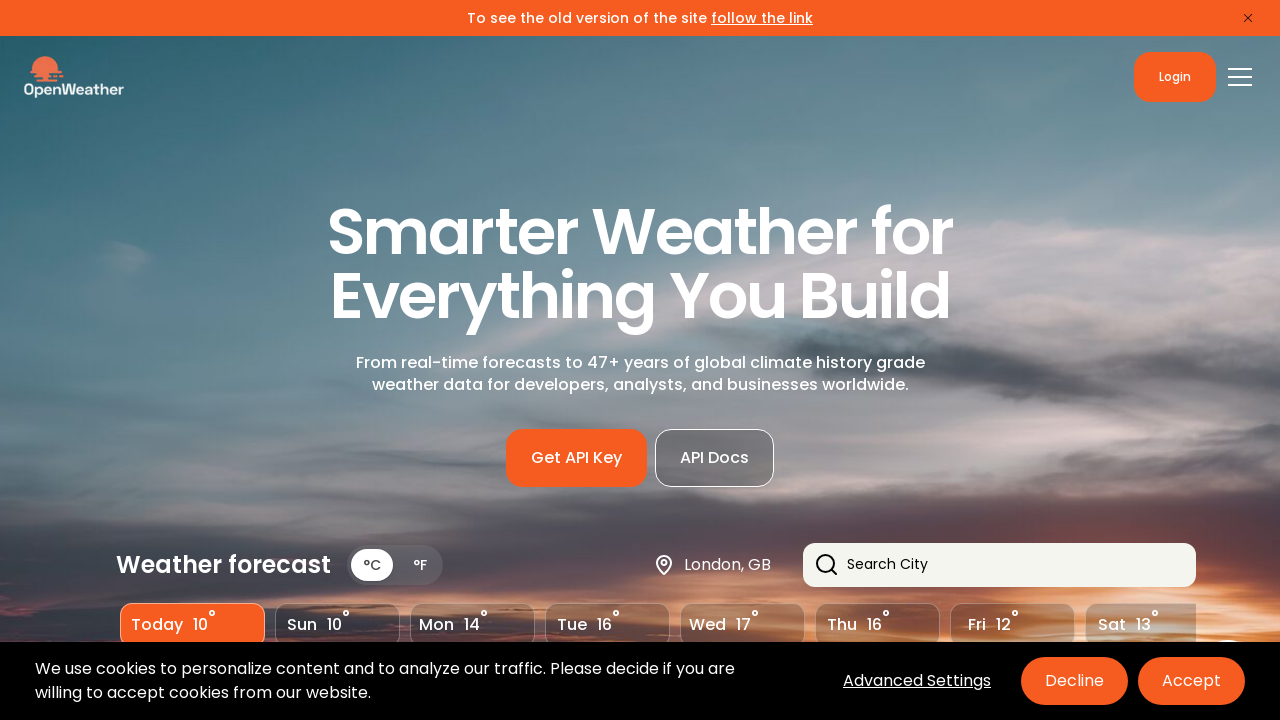

Page DOM content loaded
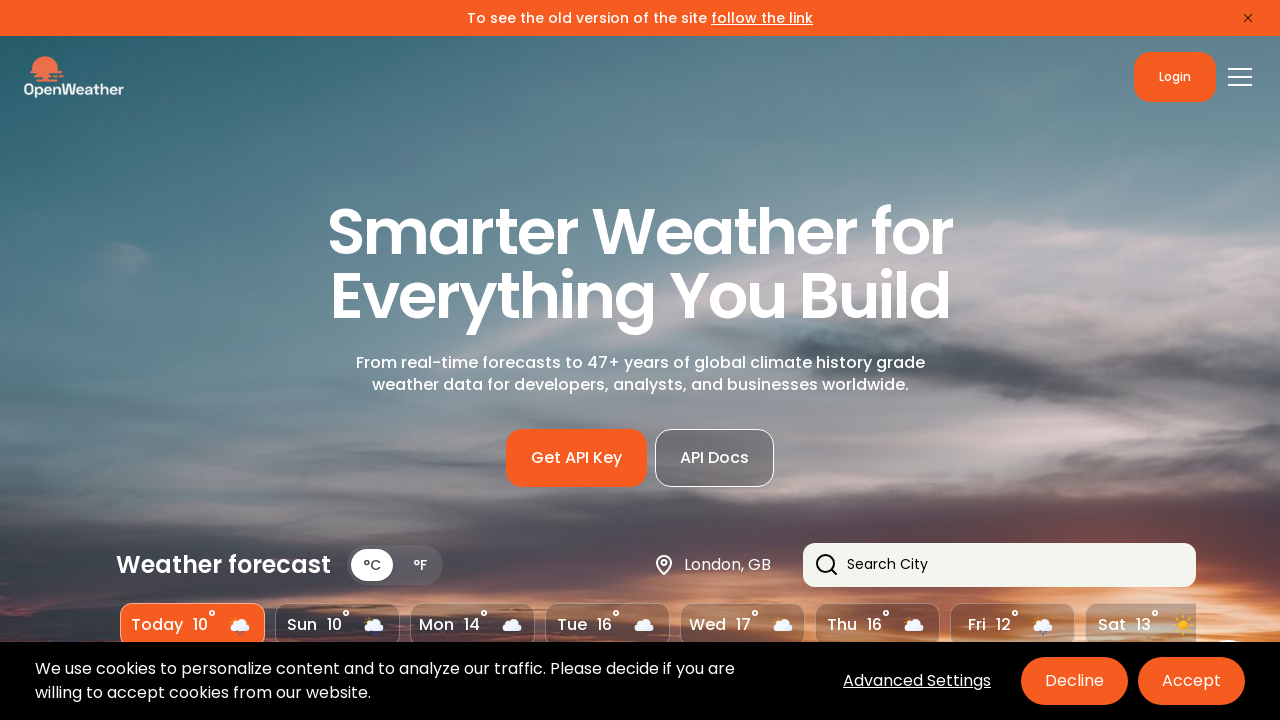

Verified URL contains 'openweathermap'
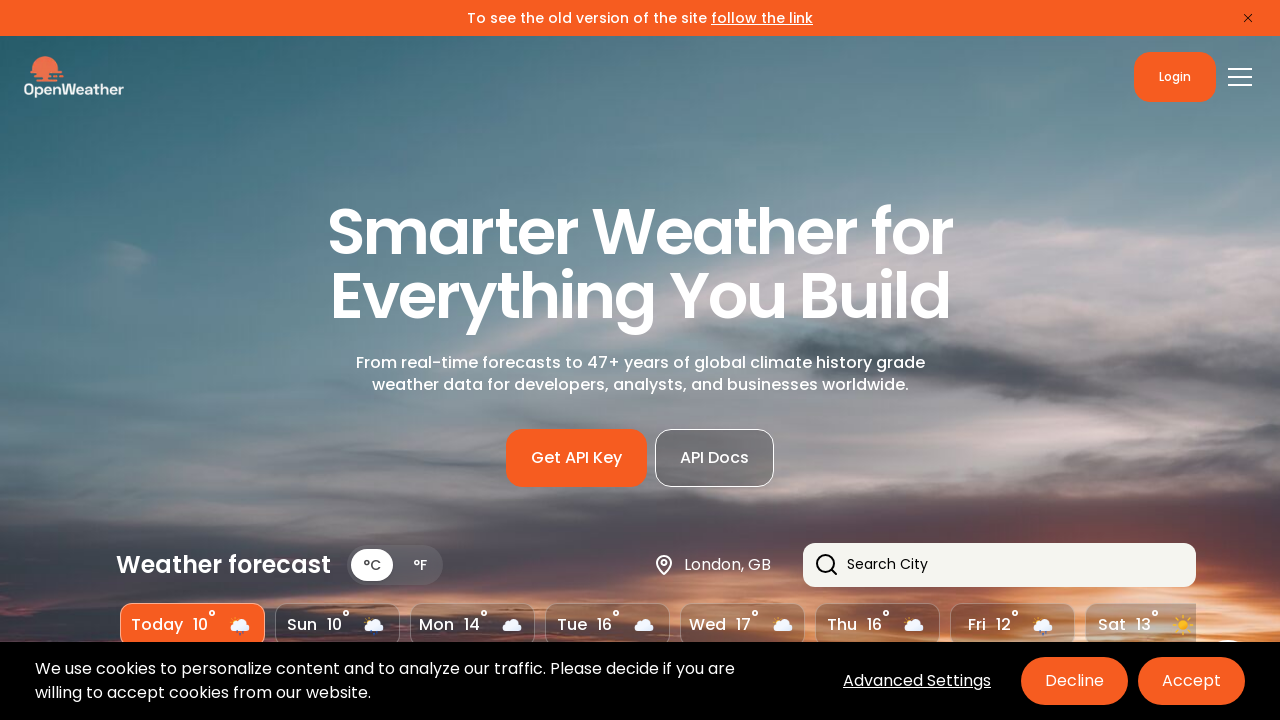

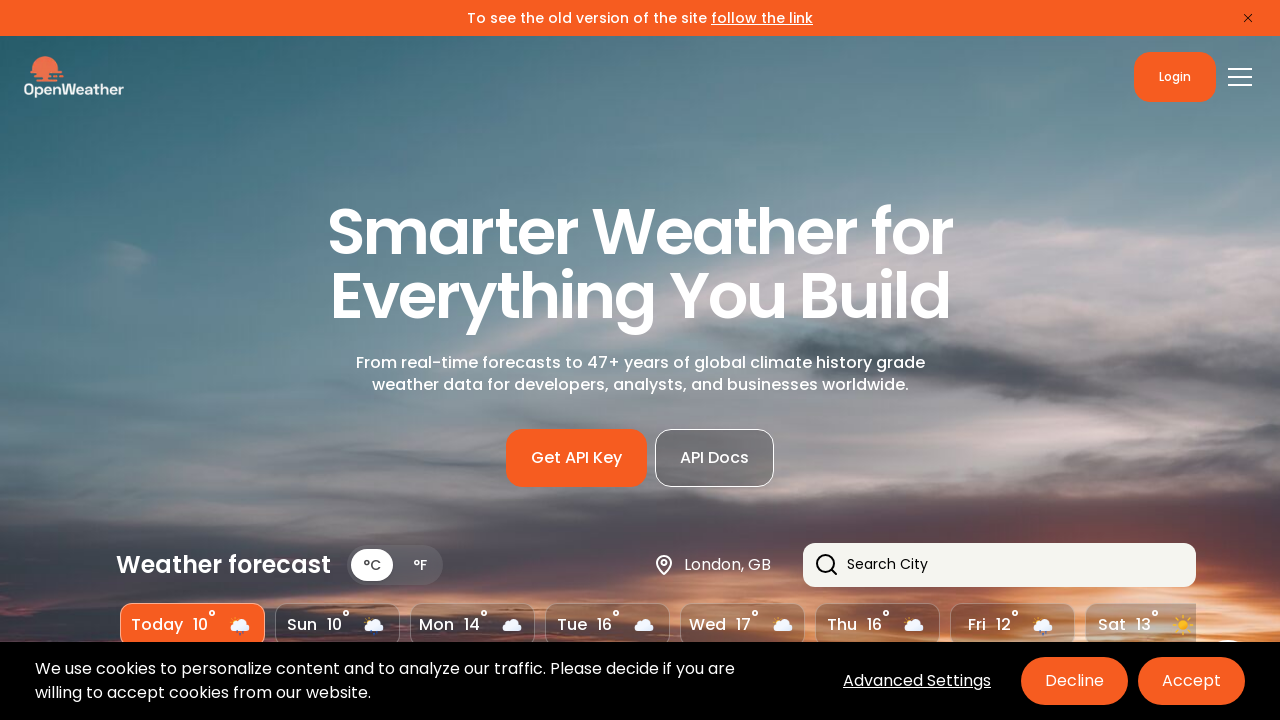